Navigates to a photography portfolio website and waits for the page to load

Starting URL: https://annapopovaph.ru/

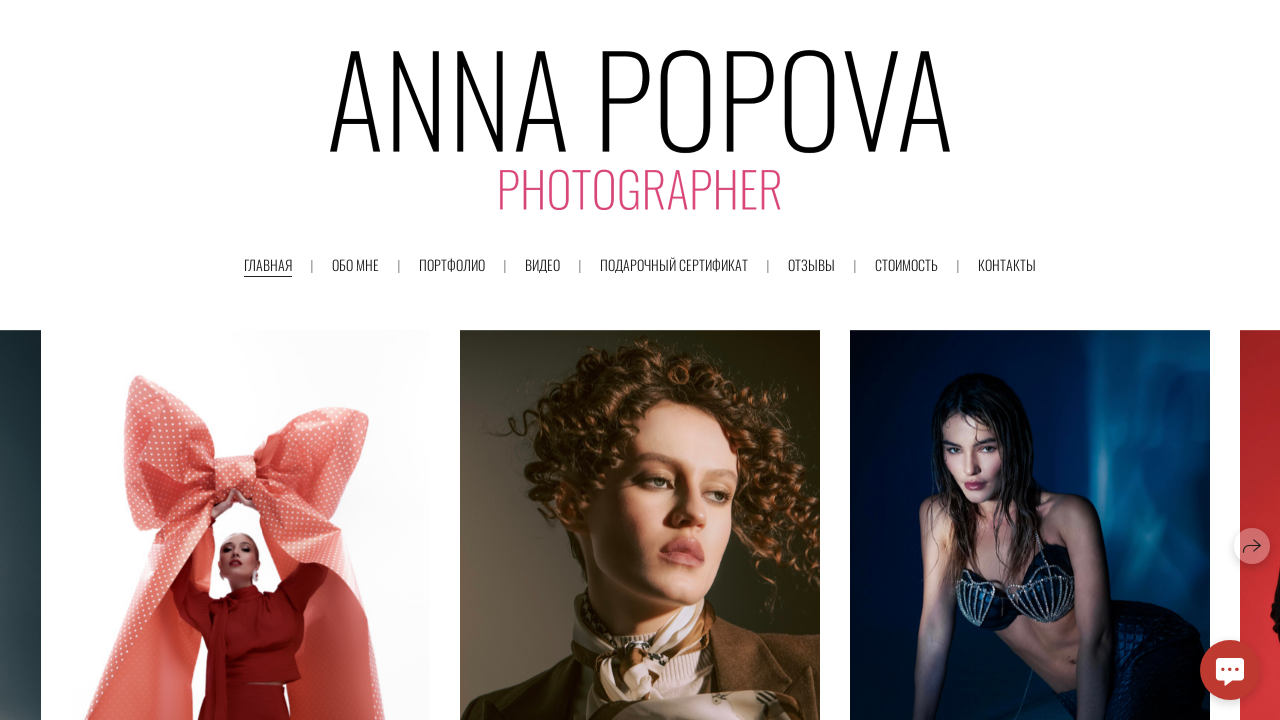

Navigated to Anna Popova photography portfolio website
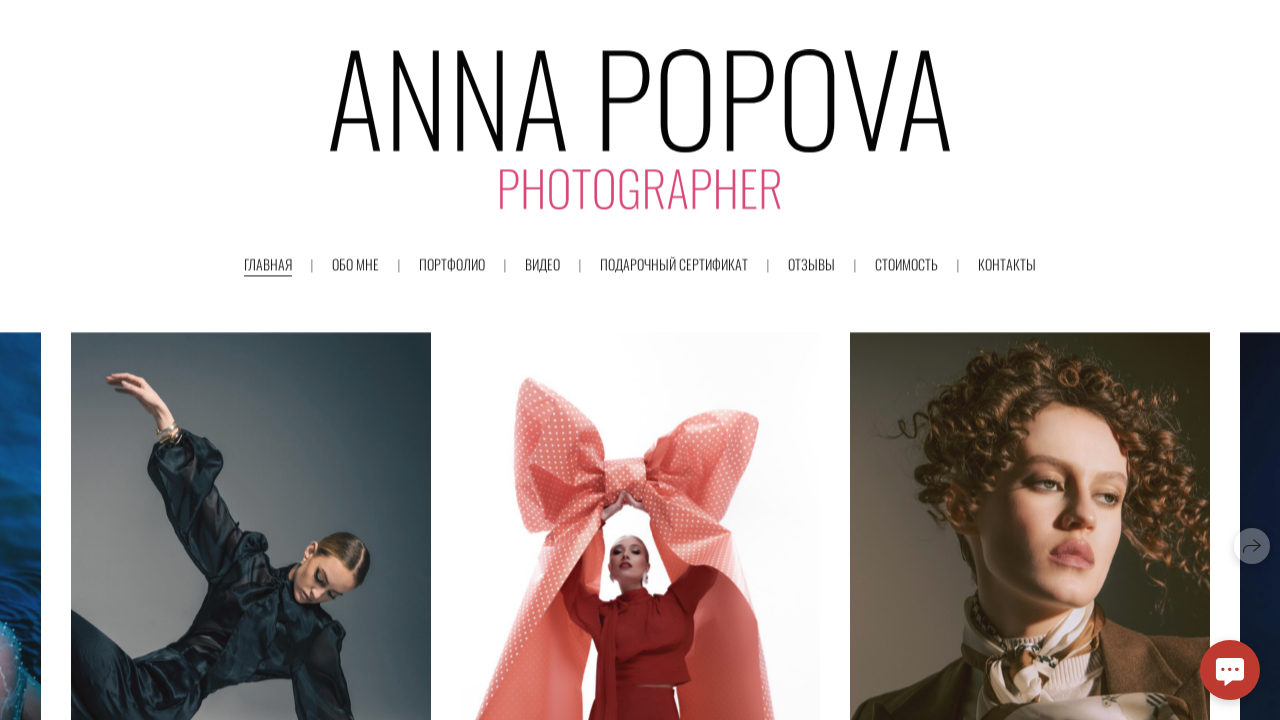

Page fully loaded - network idle state reached
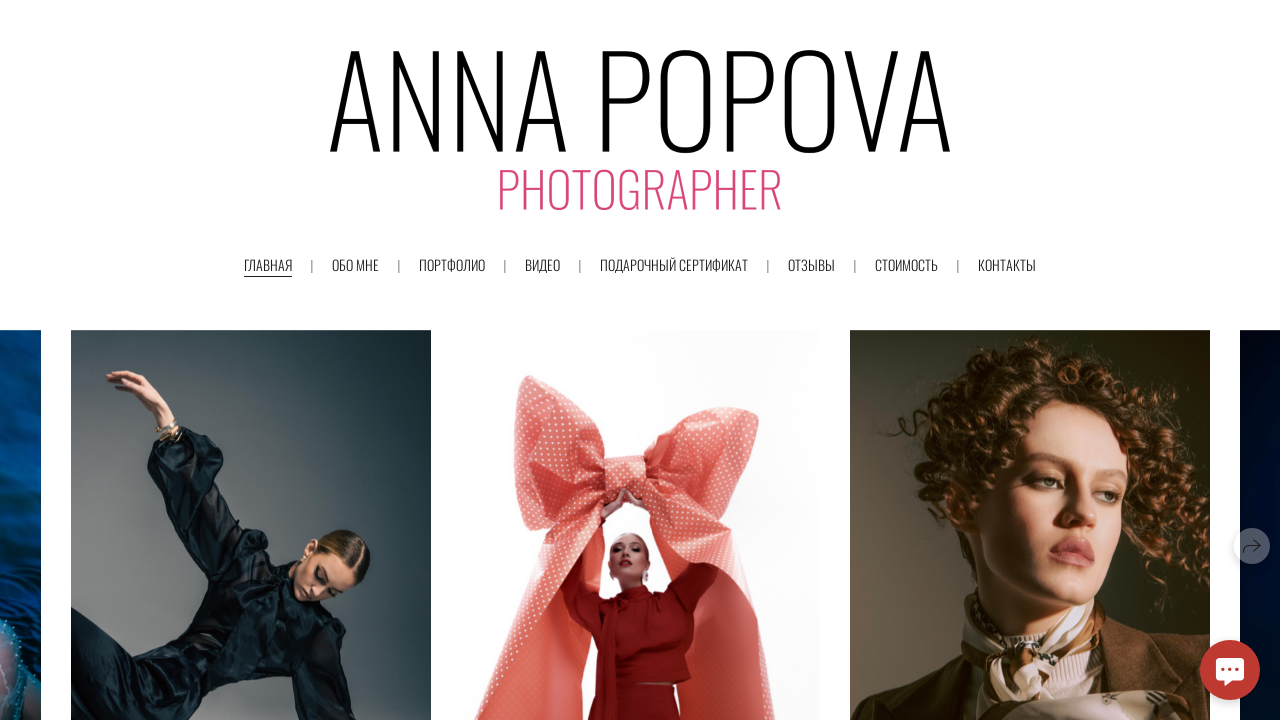

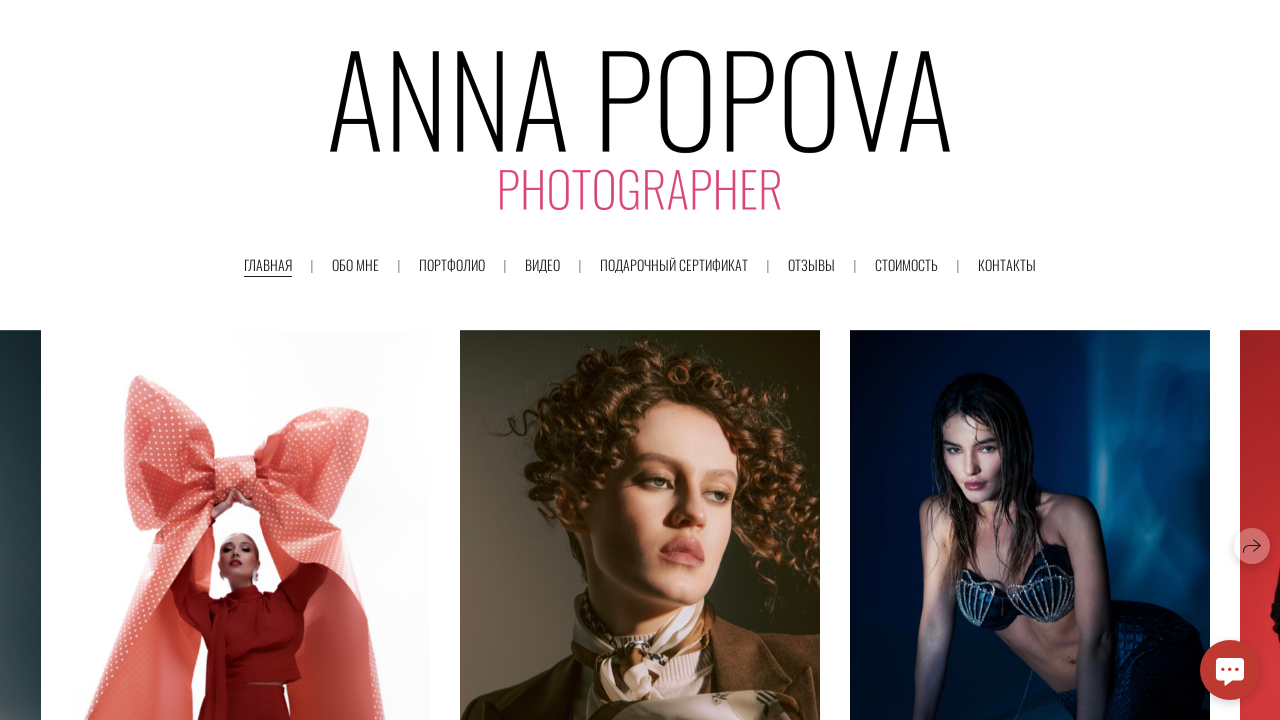